Tests window handling by opening a new window through a link, extracting email text from the child window, and then using it to fill a form field in the parent window

Starting URL: https://rahulshettyacademy.com/loginpagePractise/

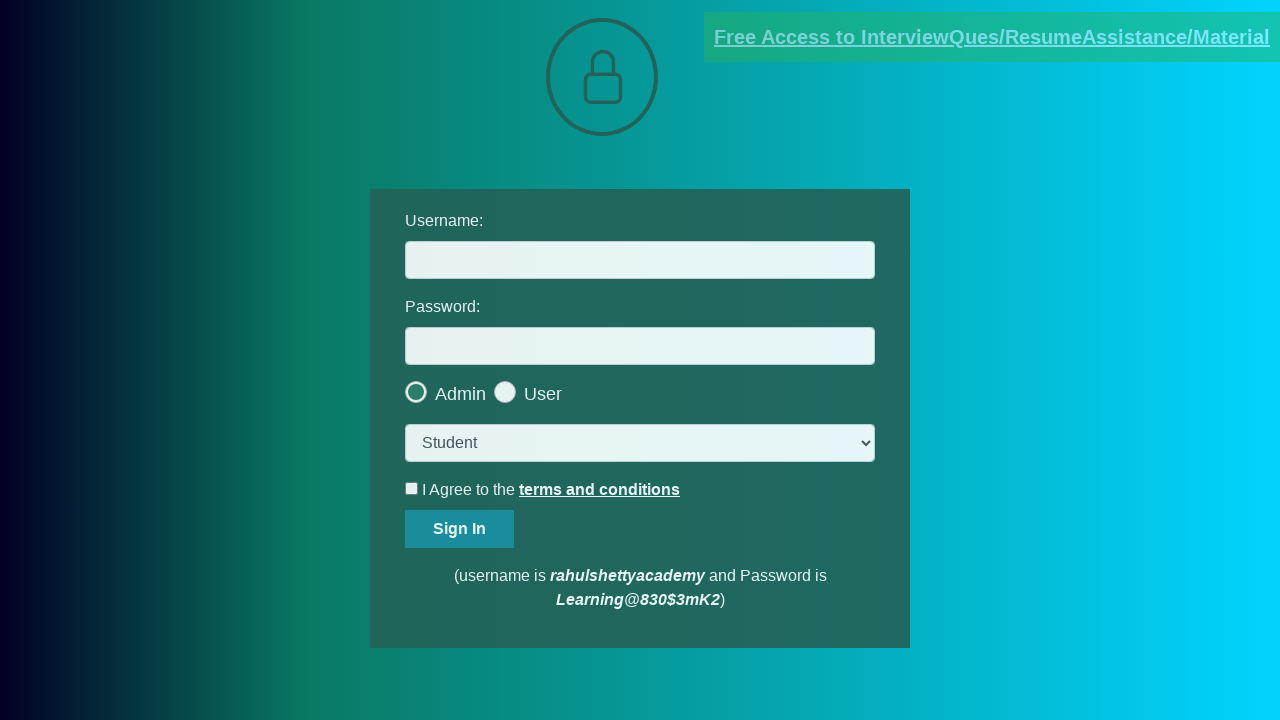

Clicked link to open new window at (992, 37) on a:has-text('Free Access to InterviewQues/ResumeAssistance/Material')
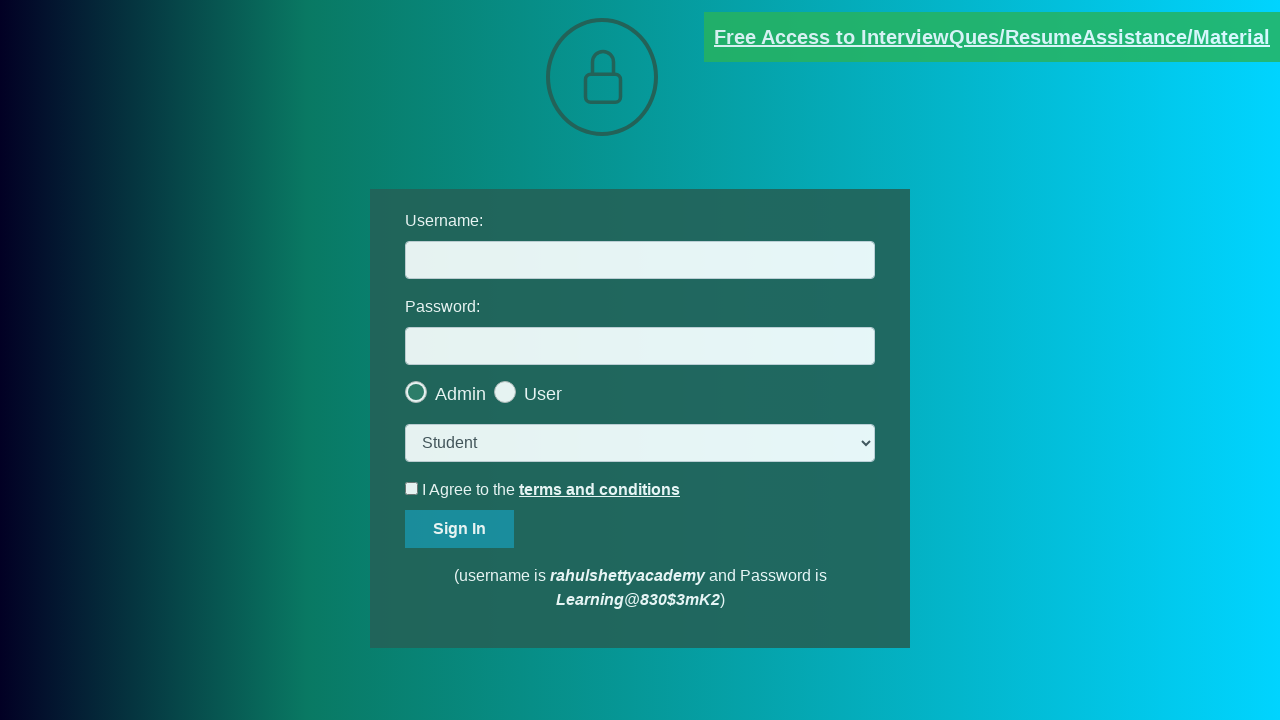

New window opened and captured
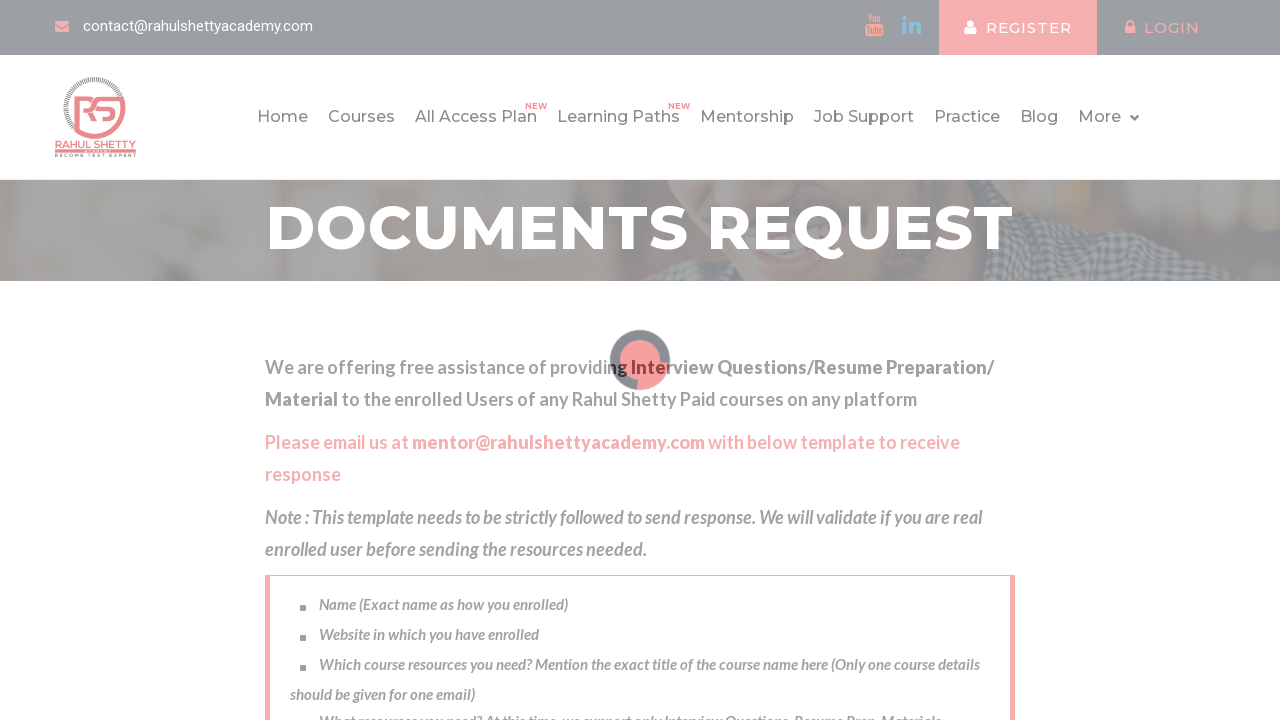

Extracted email text from child window
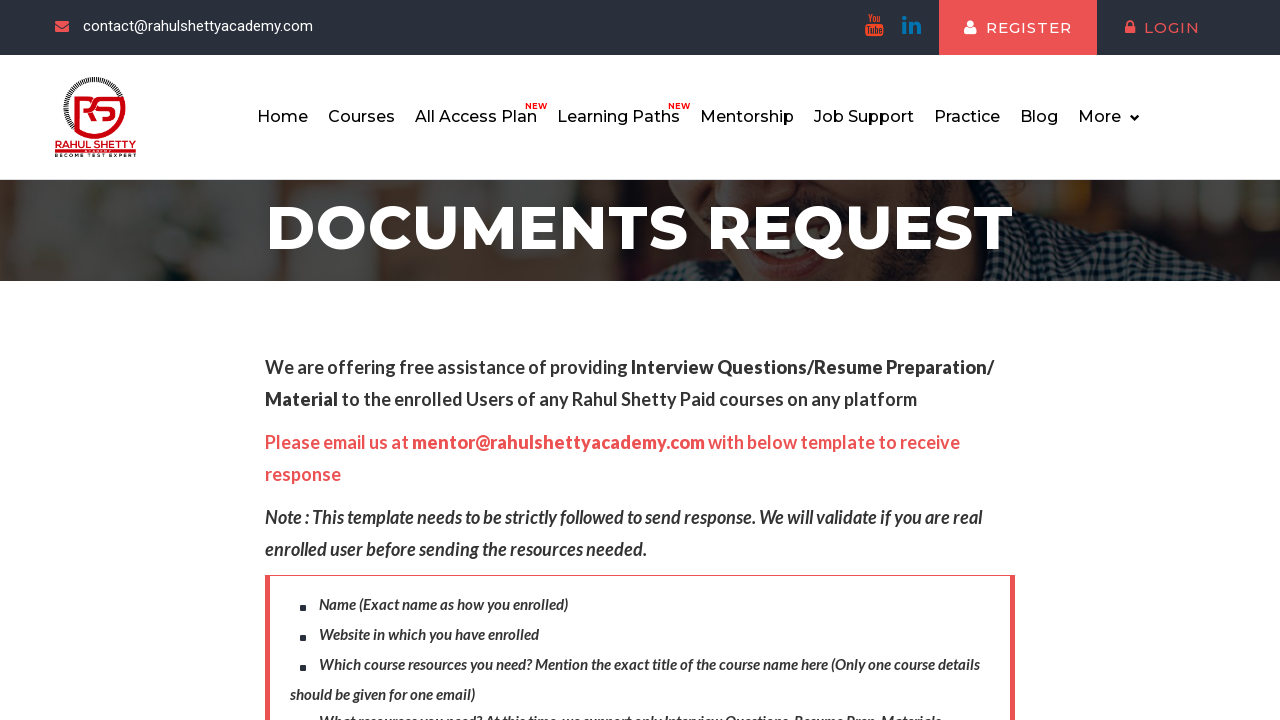

Parsed email ID: mentor@rahulshettyacademy.com
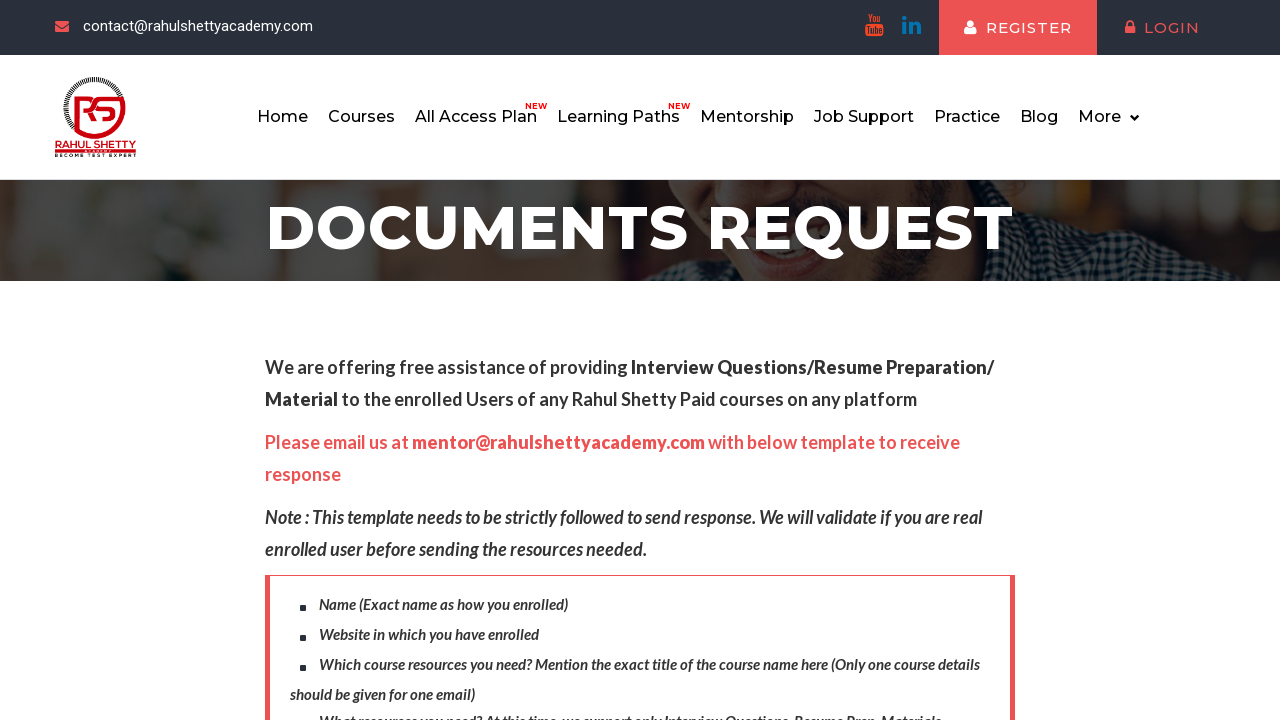

Closed child window
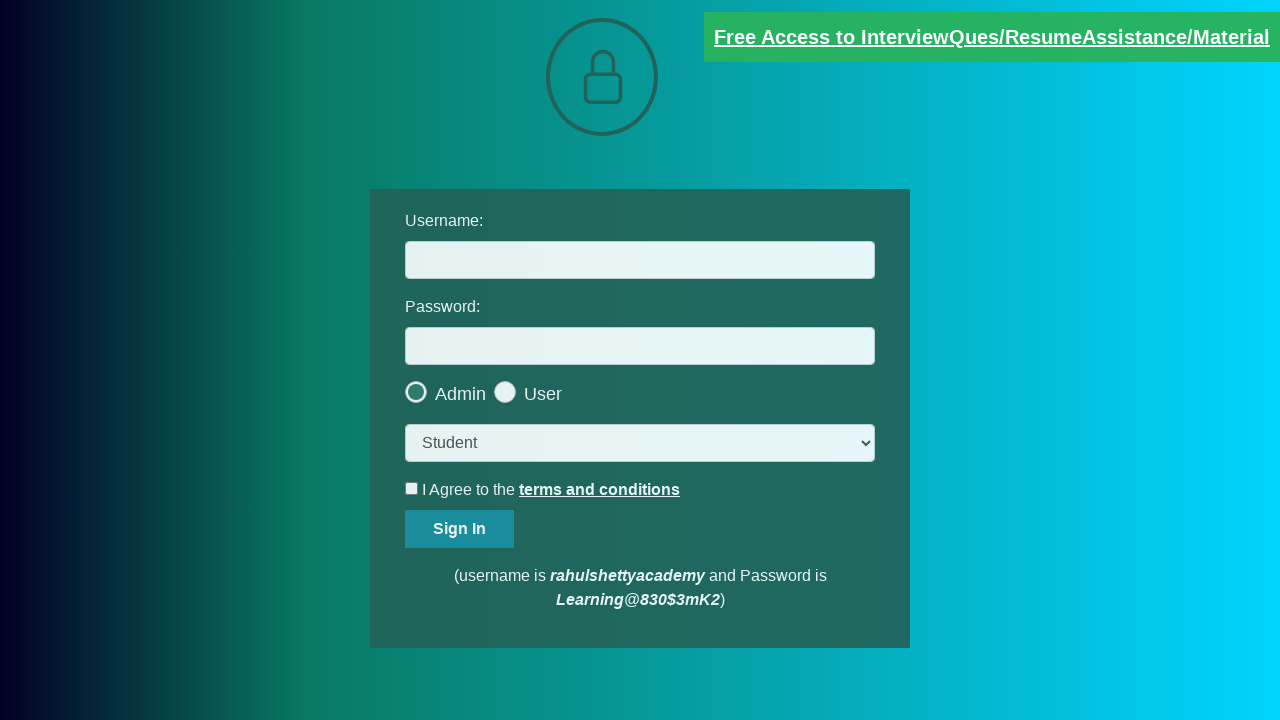

Filled username field with extracted email: mentor@rahulshettyacademy.com on #username
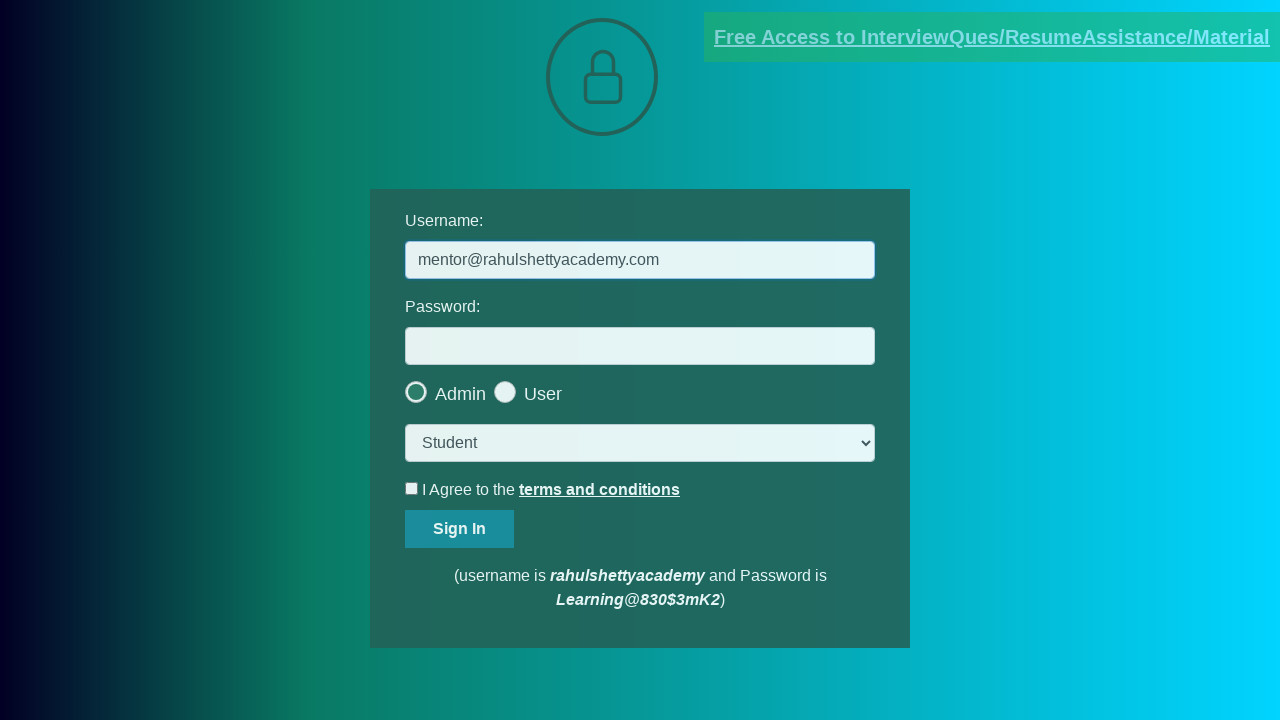

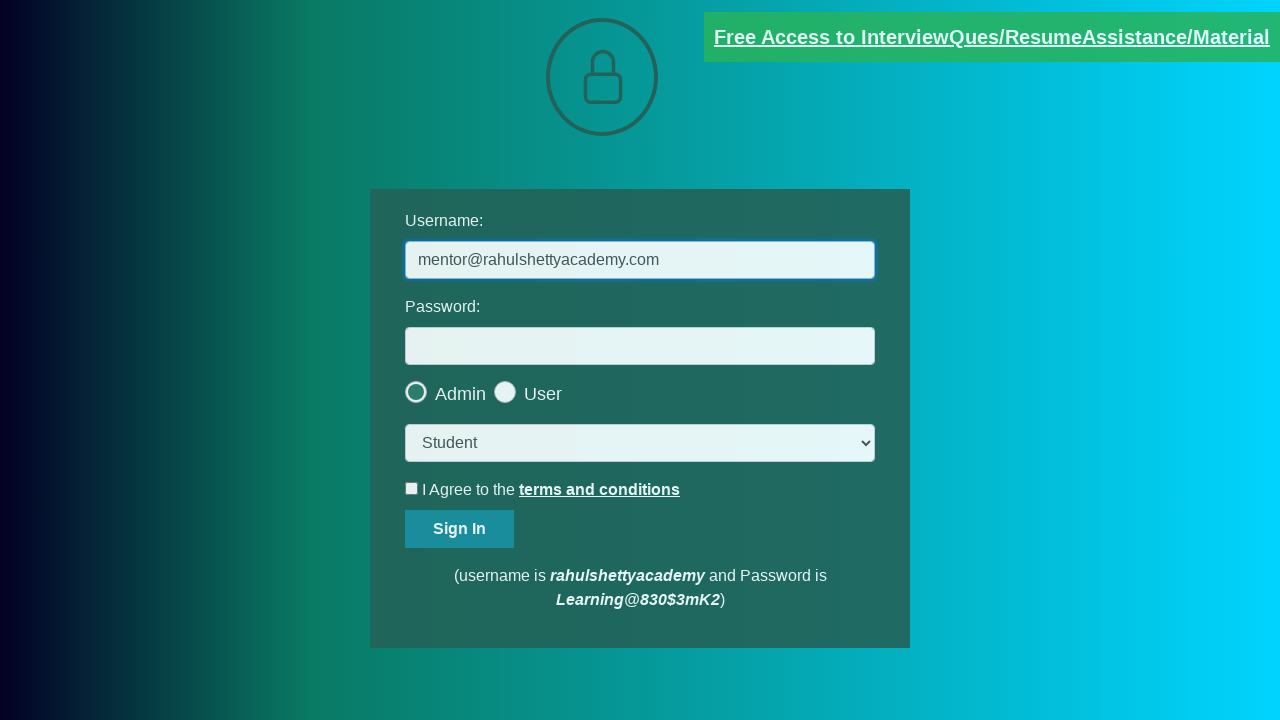